Tests static dropdown selection functionality by selecting options using different methods: by index, by visible text, and by value

Starting URL: https://rahulshettyacademy.com/dropdownsPractise/

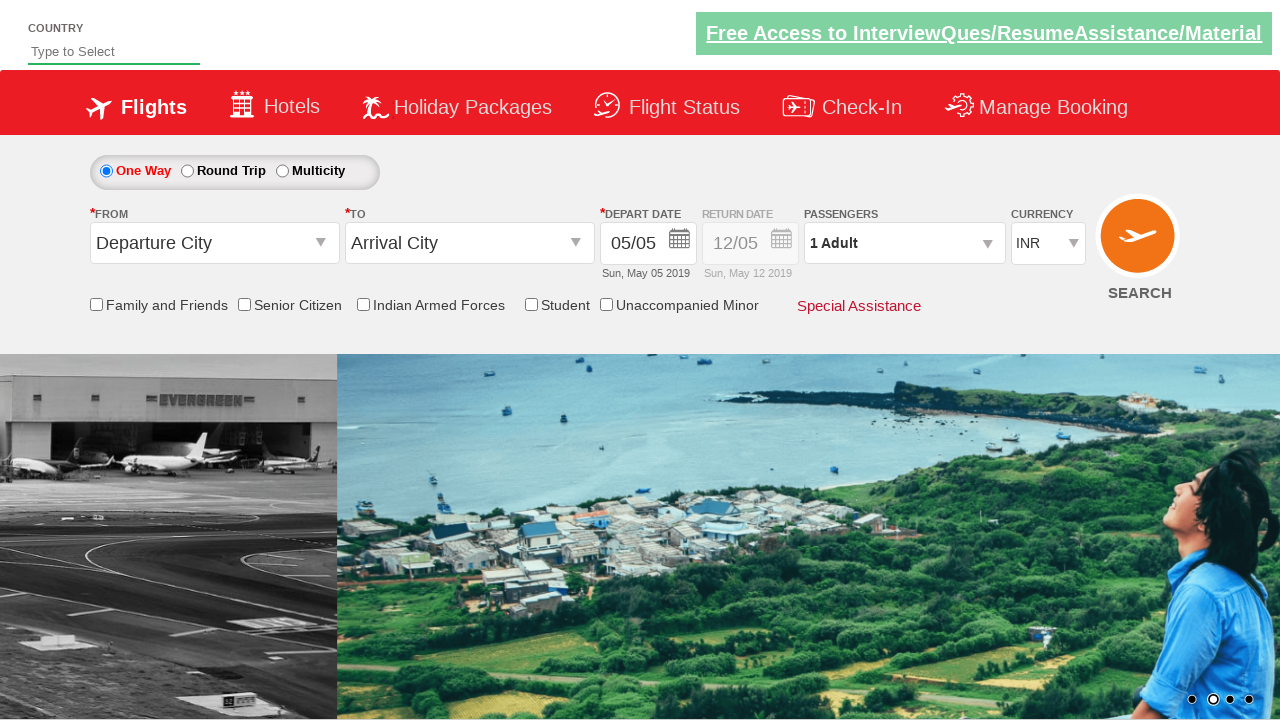

Navigated to dropdowns practice page
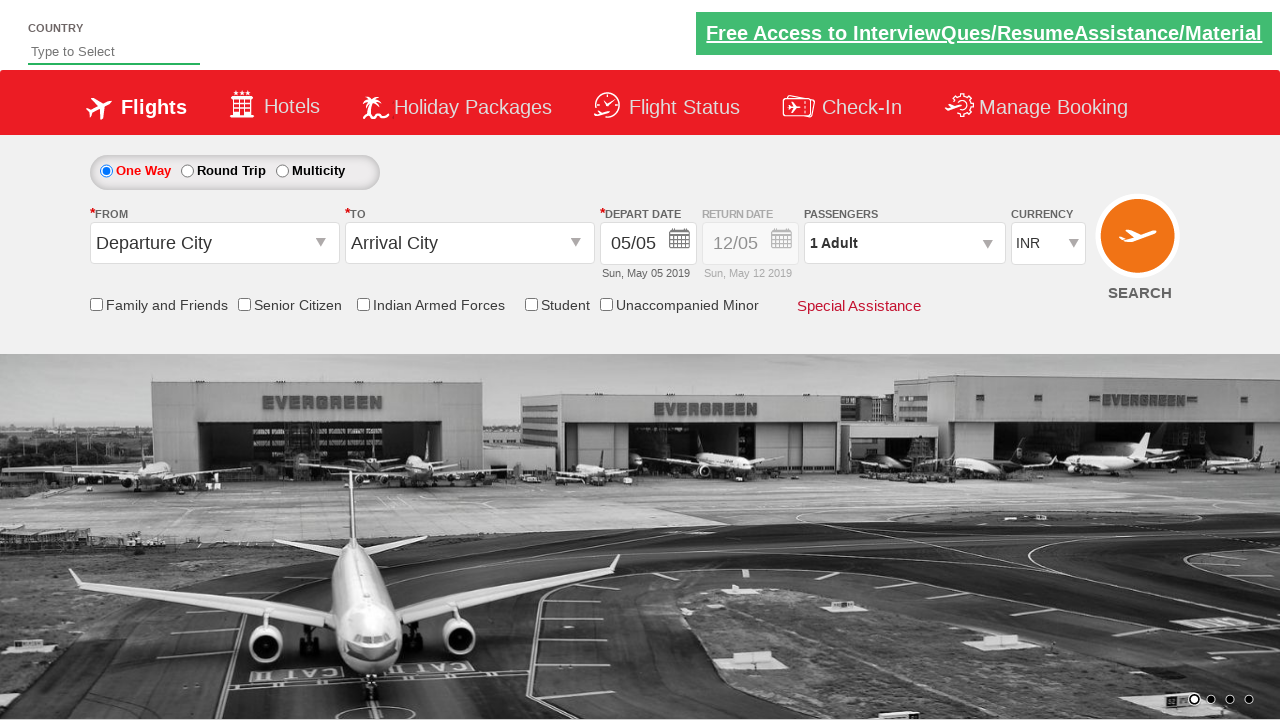

Selected currency dropdown option by index 1 on #ctl00_mainContent_DropDownListCurrency
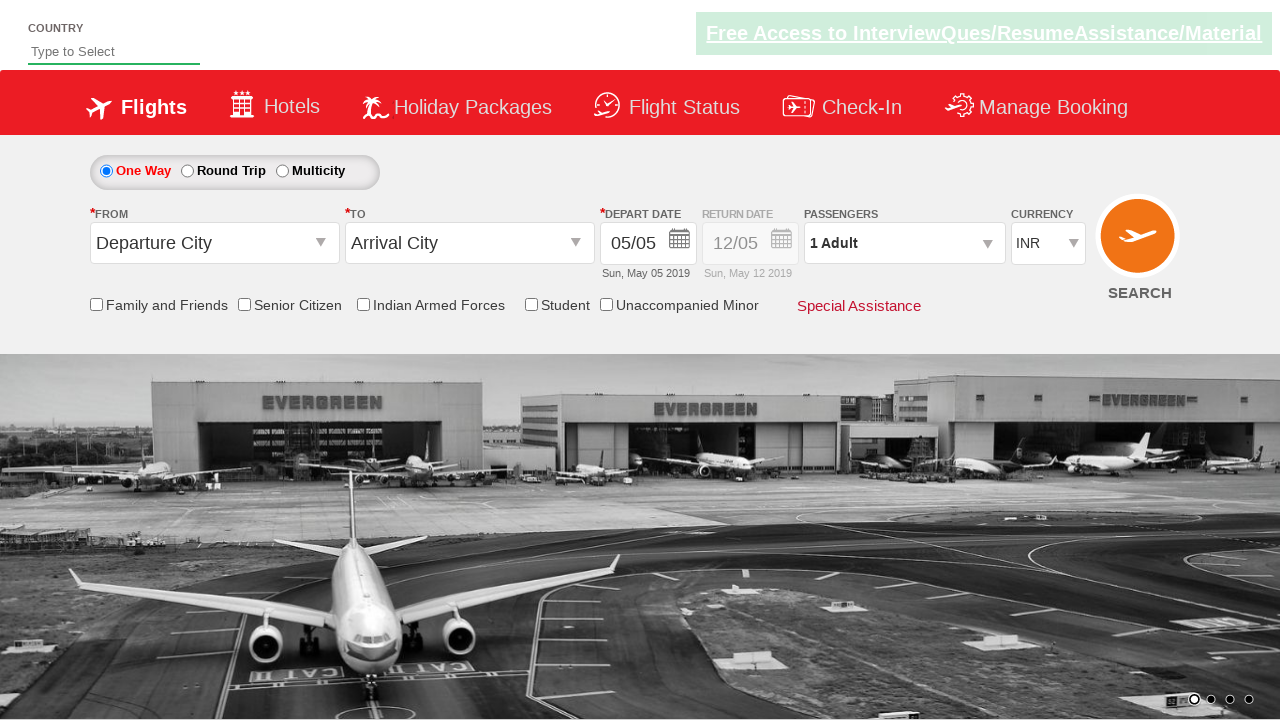

Selected currency dropdown option by visible text 'USD' on #ctl00_mainContent_DropDownListCurrency
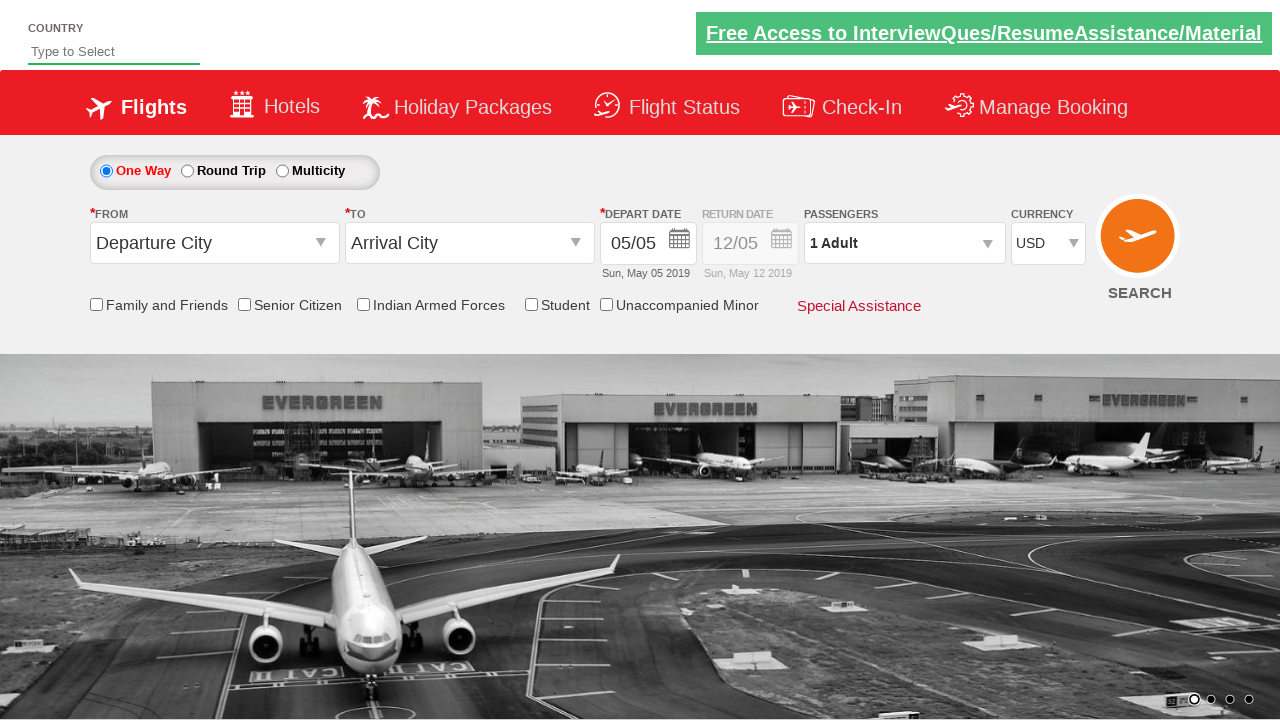

Selected currency dropdown option by value 'AED' on #ctl00_mainContent_DropDownListCurrency
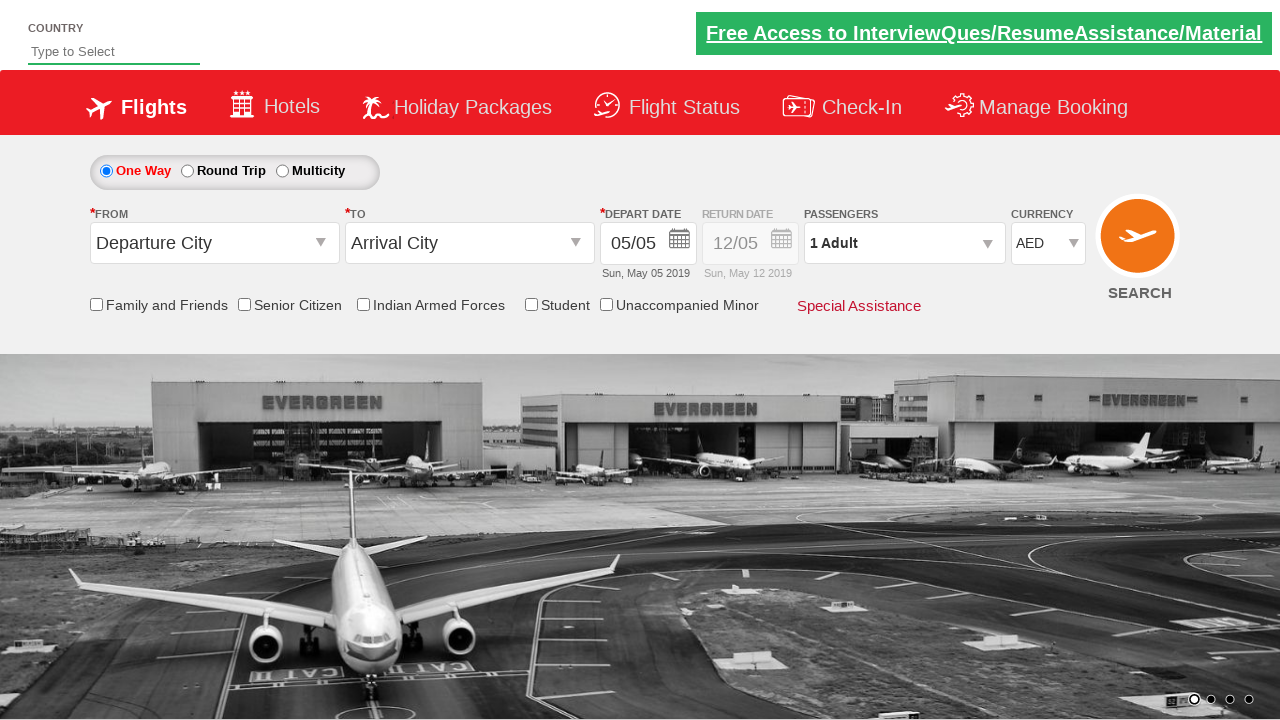

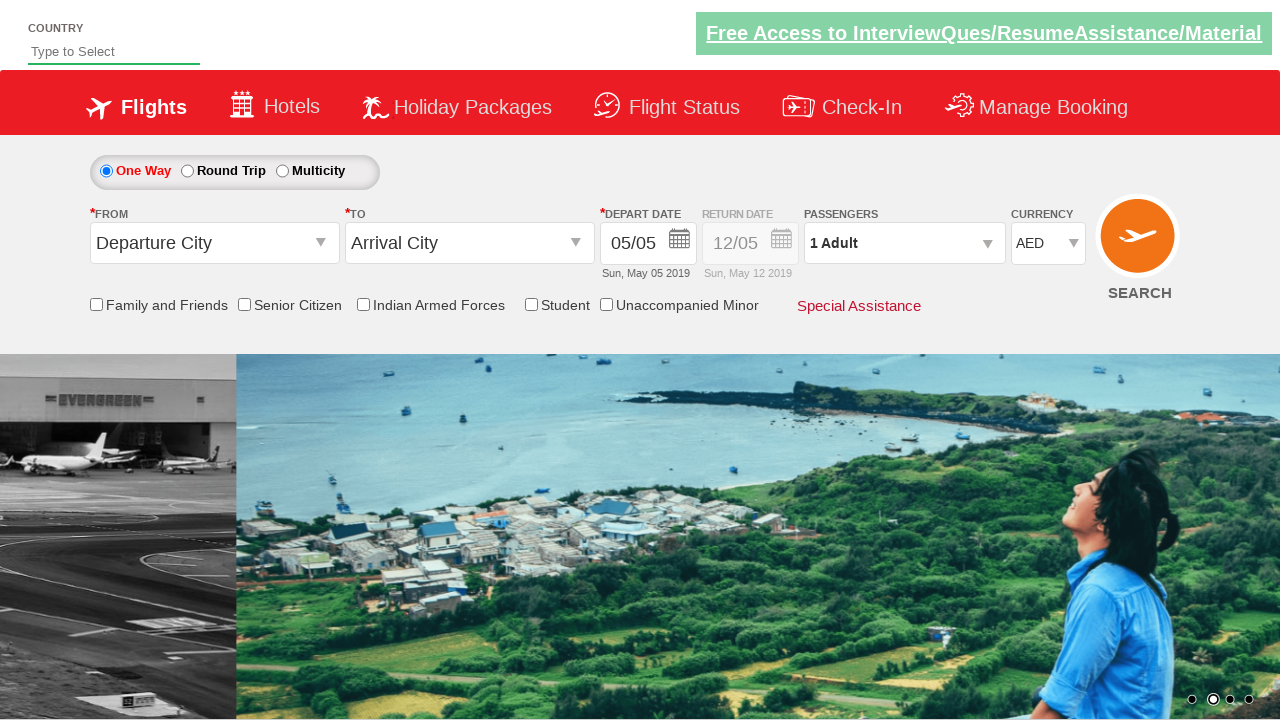